Tests GitHub search functionality by searching for "selenide", navigating to the selenide/selenide repository, and verifying a specific issue title is displayed in the Issues tab

Starting URL: https://github.com

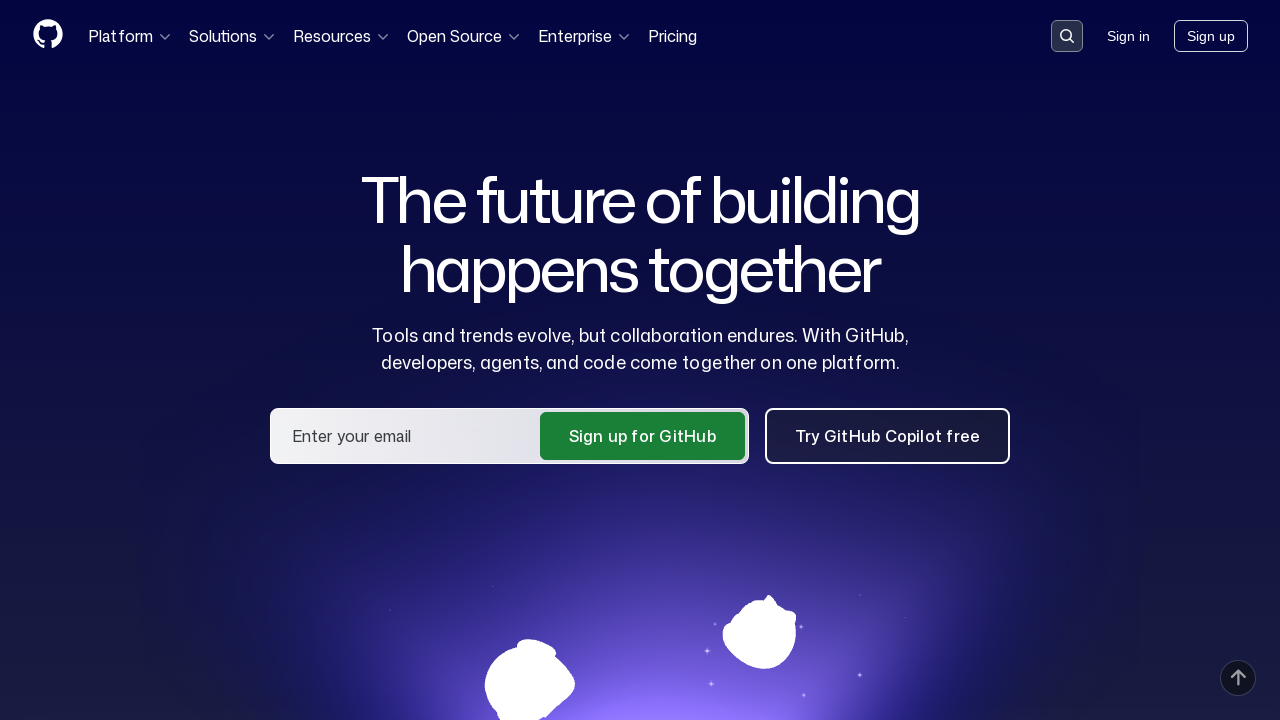

Clicked on search input field at (1067, 36) on .search-input
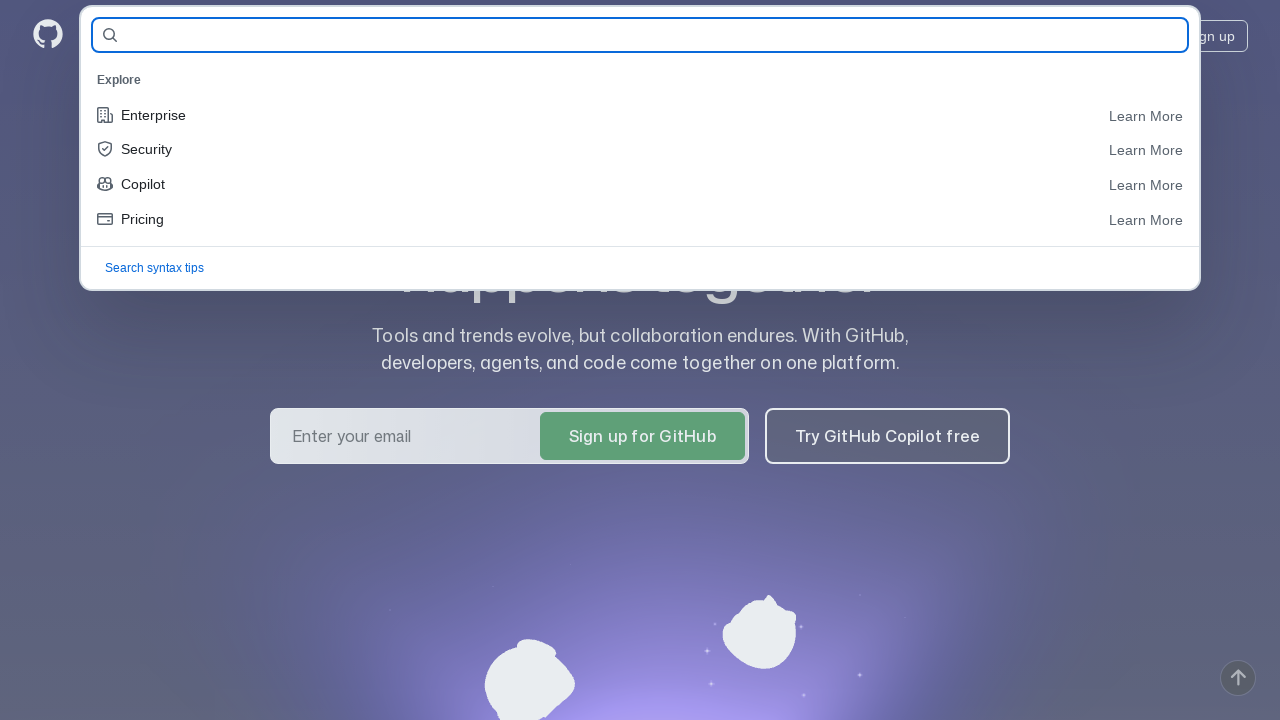

Filled search query with 'selenide' on #query-builder-test
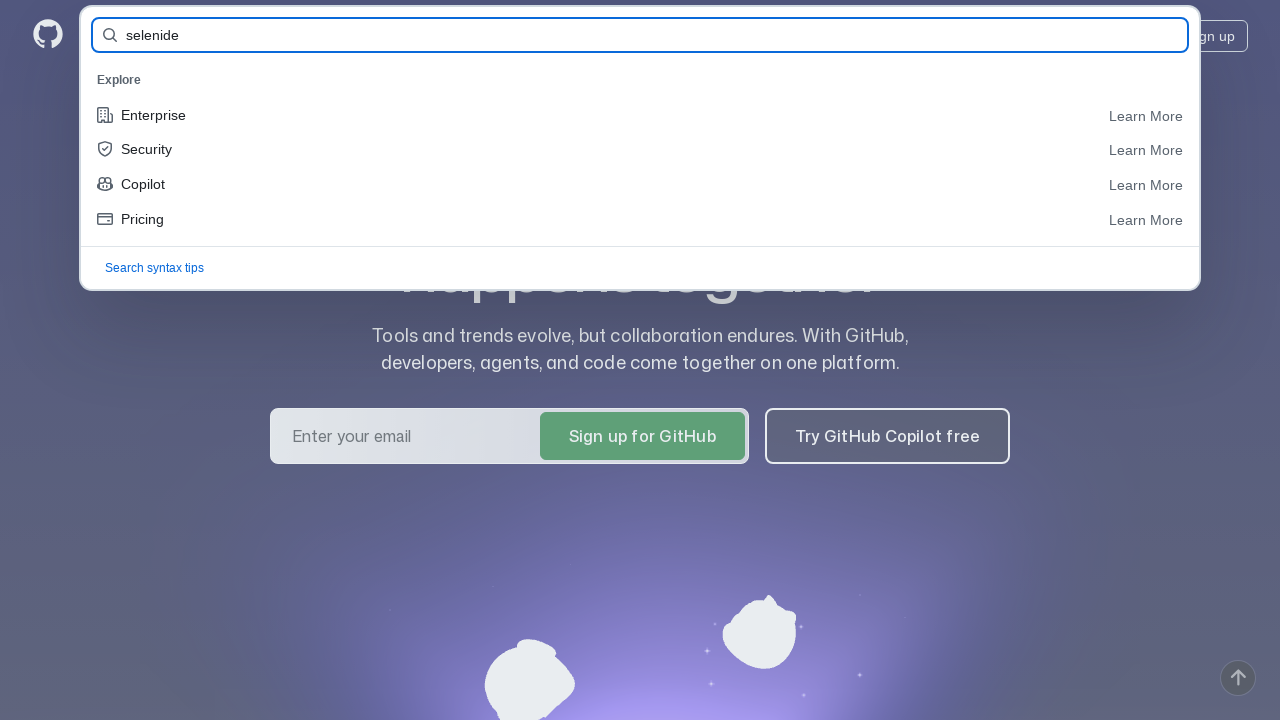

Pressed Enter to submit search query on #query-builder-test
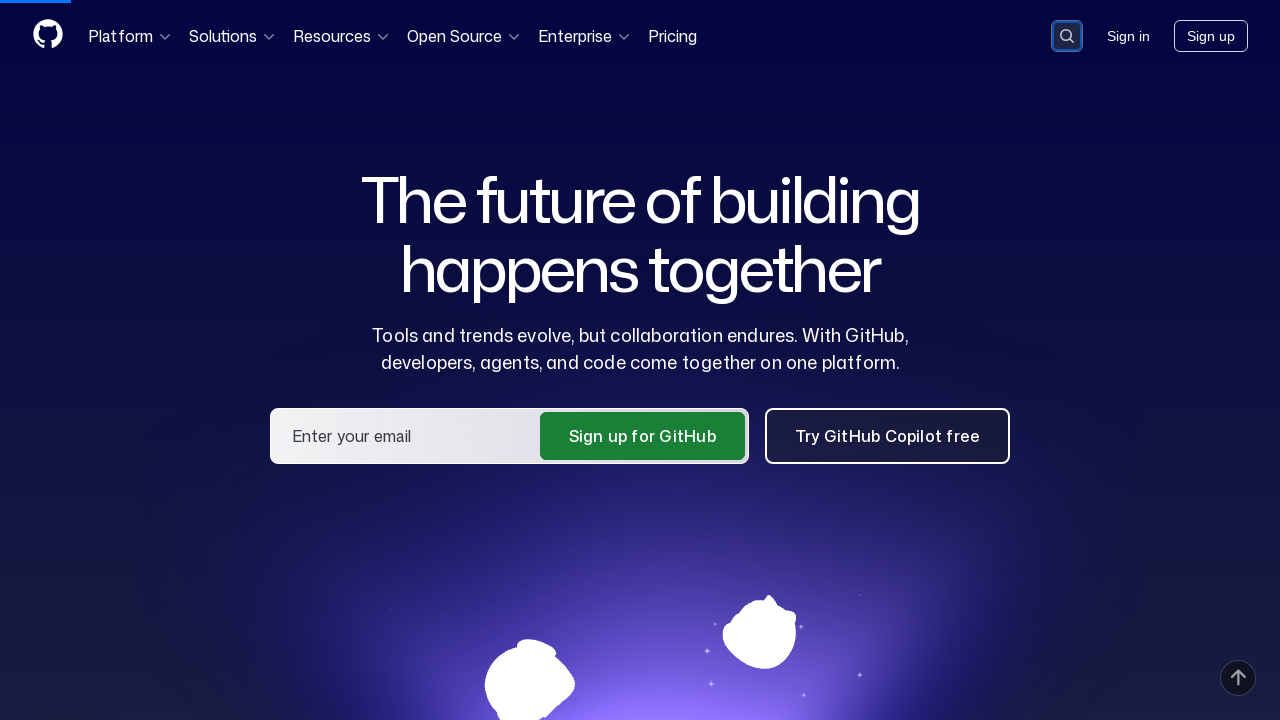

Clicked on selenide/selenide repository link at (432, 161) on a[href='/selenide/selenide']
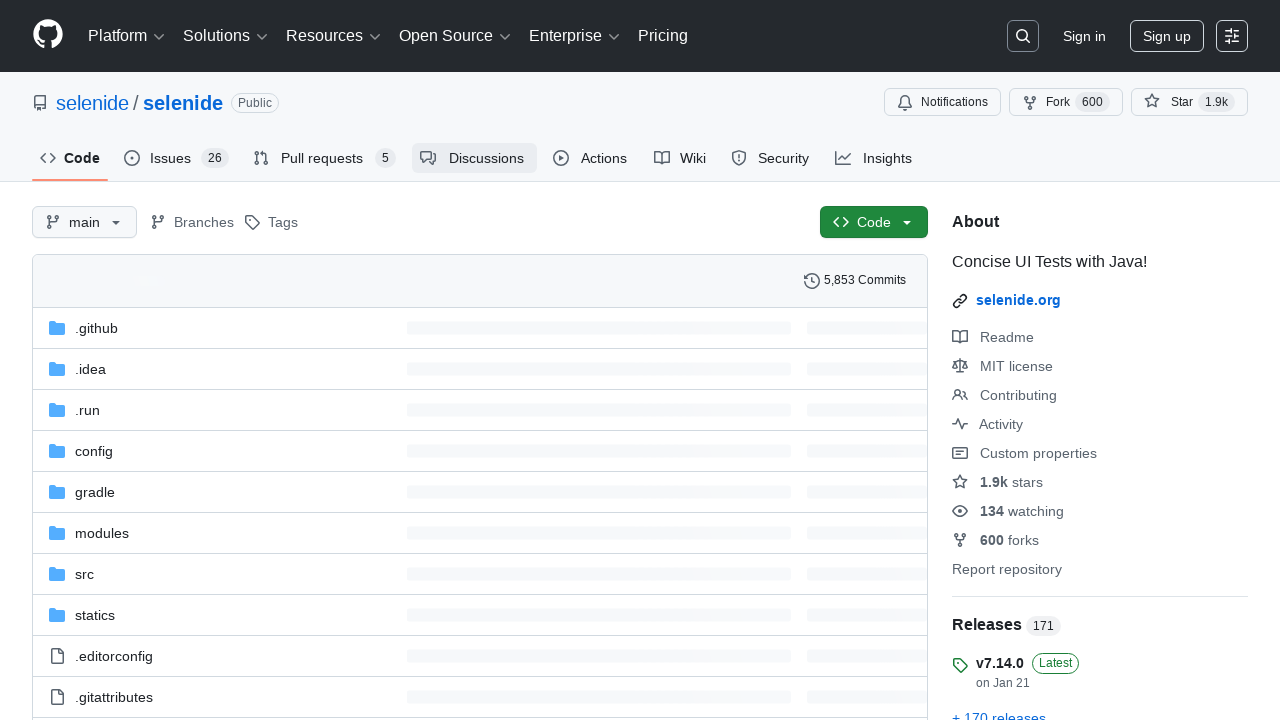

Clicked on Issues tab at (176, 158) on #issues-tab
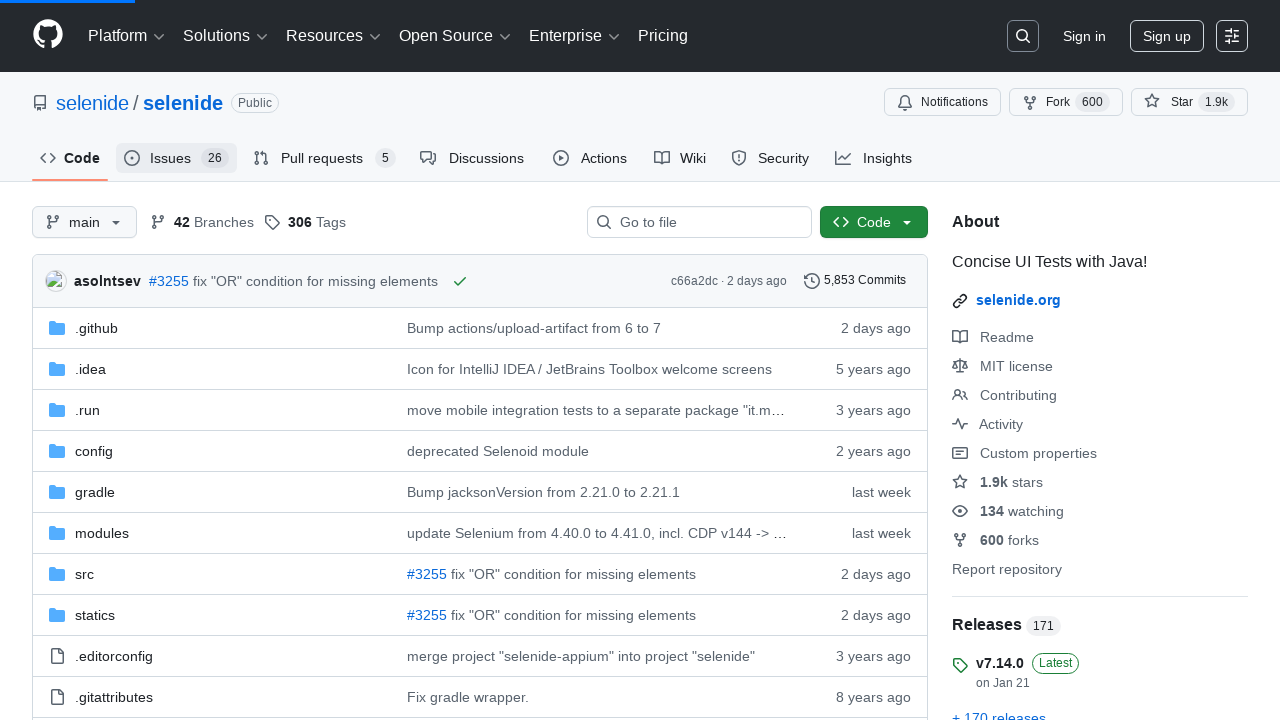

Verified issue 'User can add a global proxy filter' is visible
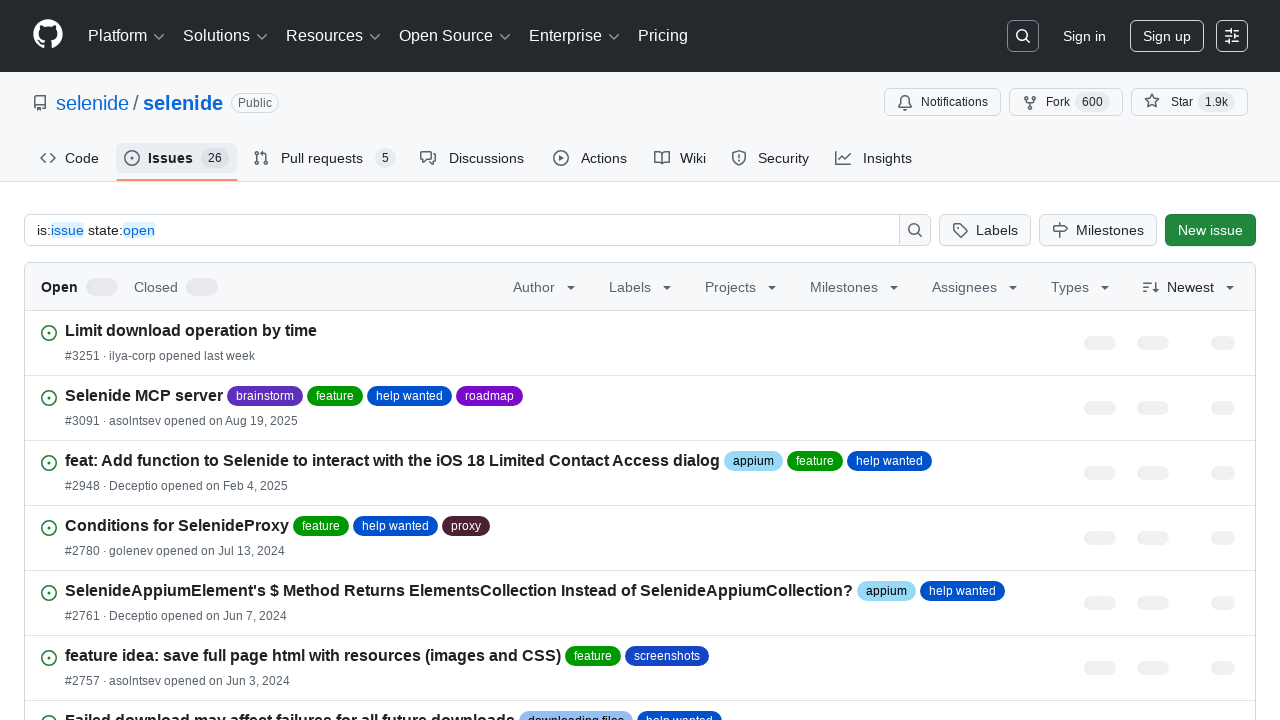

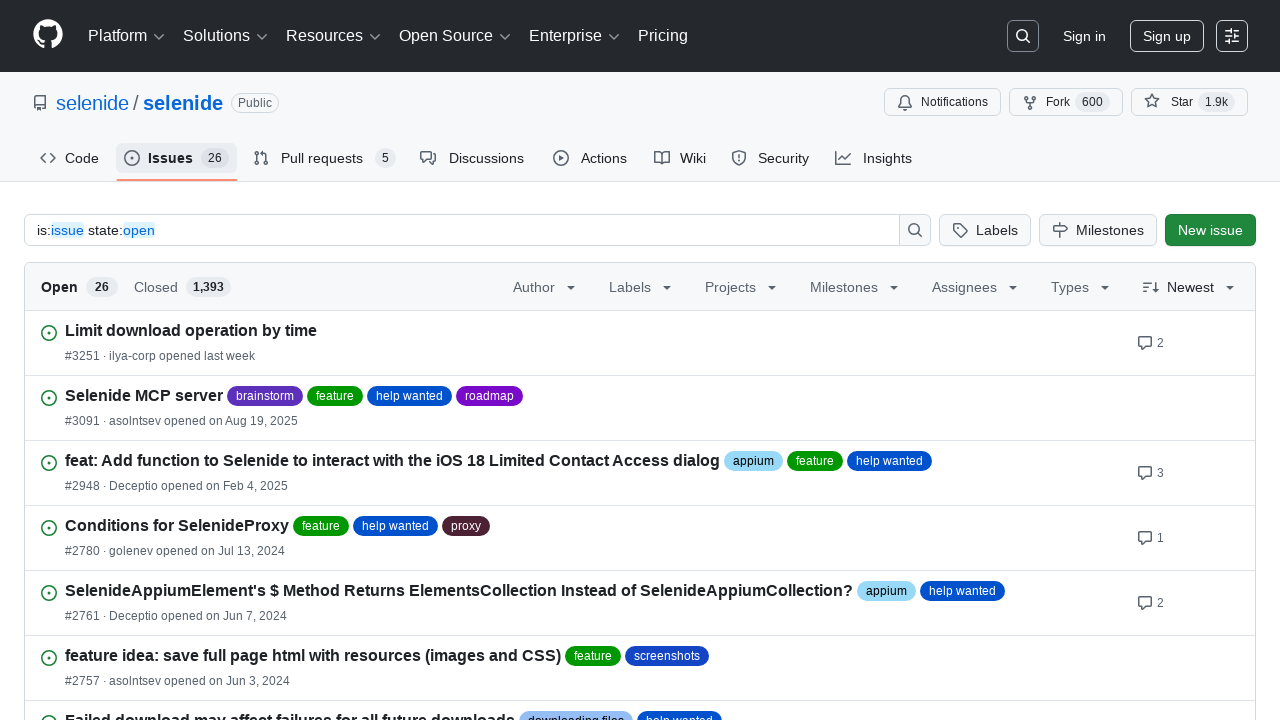